Tests auto-suggest dropdown functionality by entering text in a search box, waiting for suggestions to appear, and selecting a matching option from the dropdown list.

Starting URL: https://weboverhauls.github.io/demos/autosuggest/?

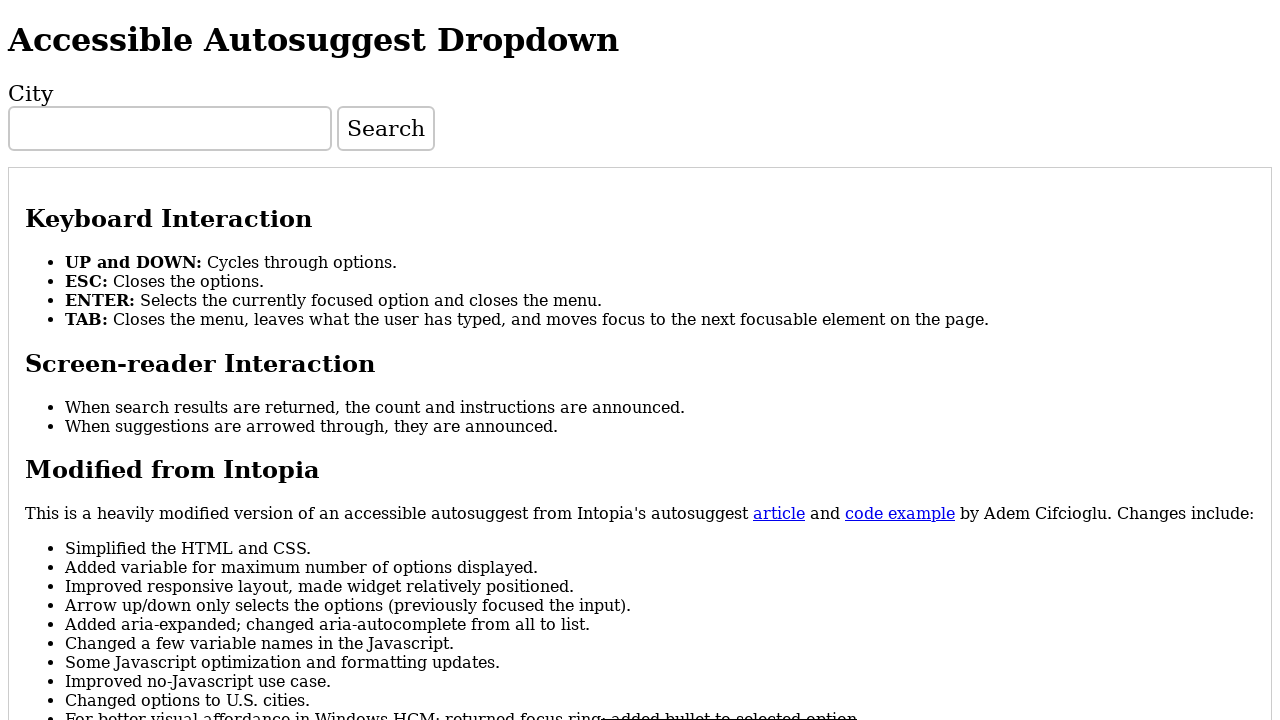

Filled search box with 'In' to trigger auto-suggest dropdown on input#search
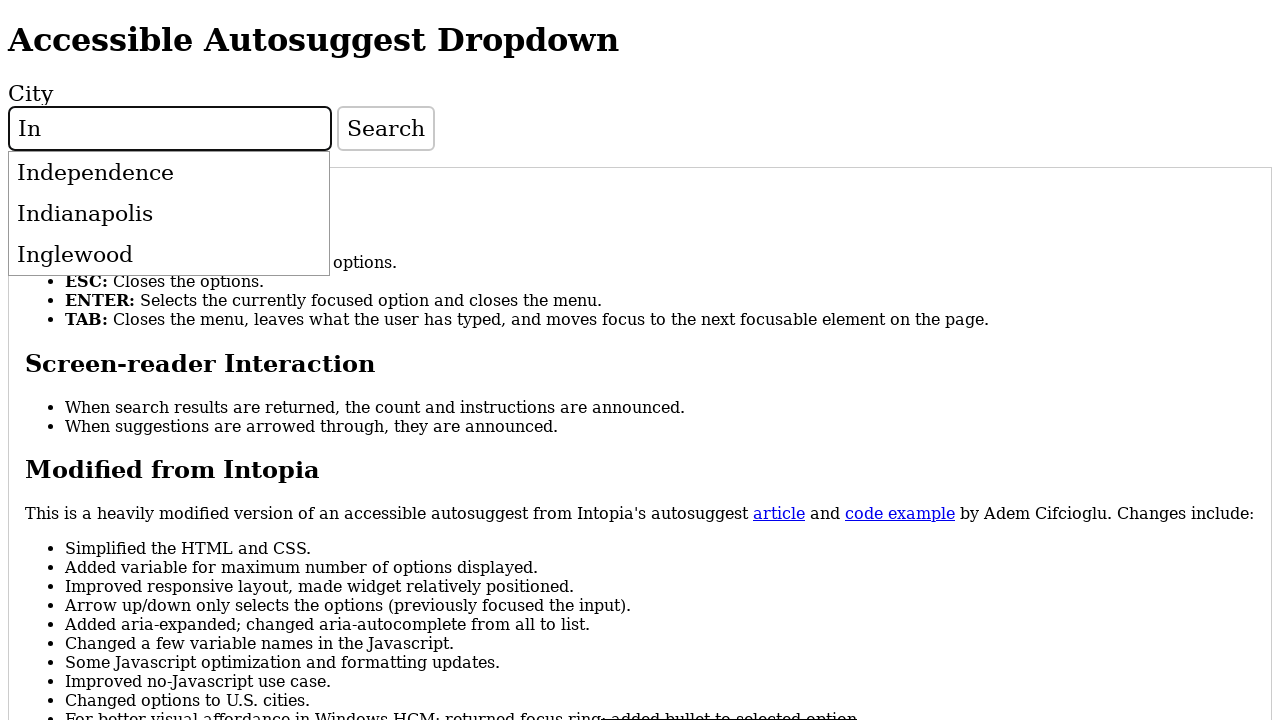

Auto-suggest dropdown appeared with suggestions
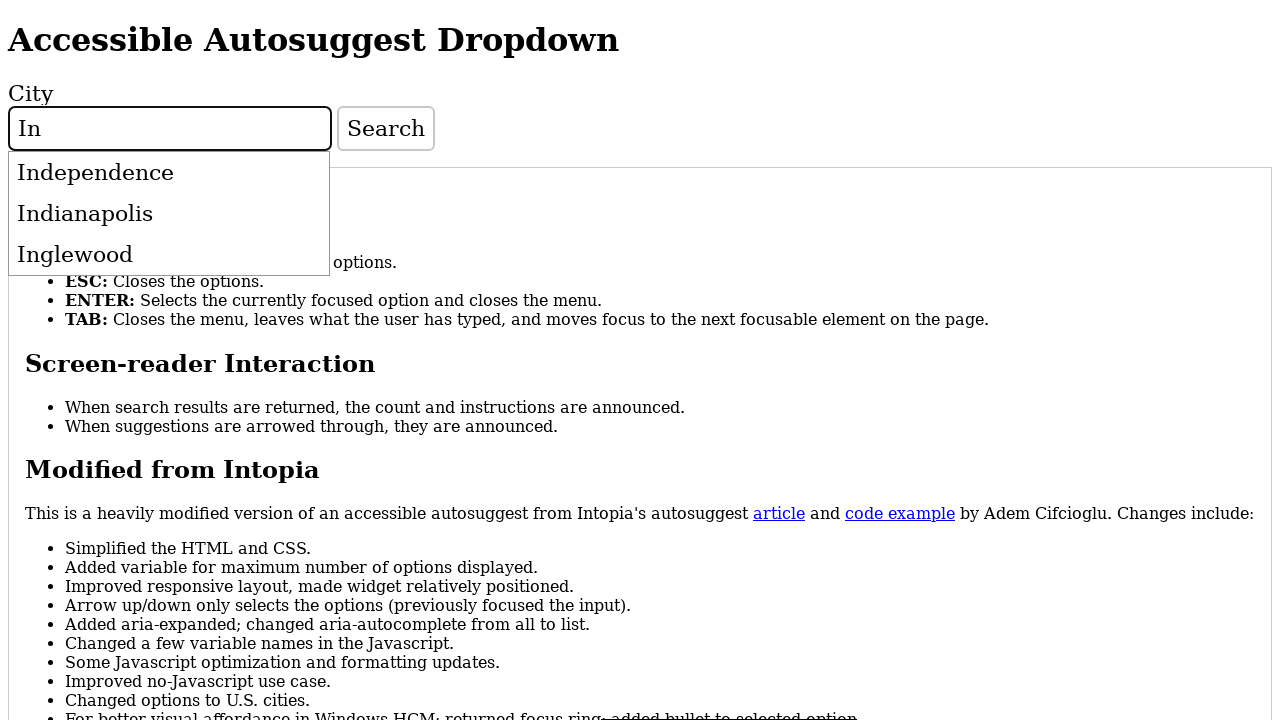

Selected 'Independence' from the dropdown suggestions at (169, 172) on div ul li[role='option'] >> nth=0
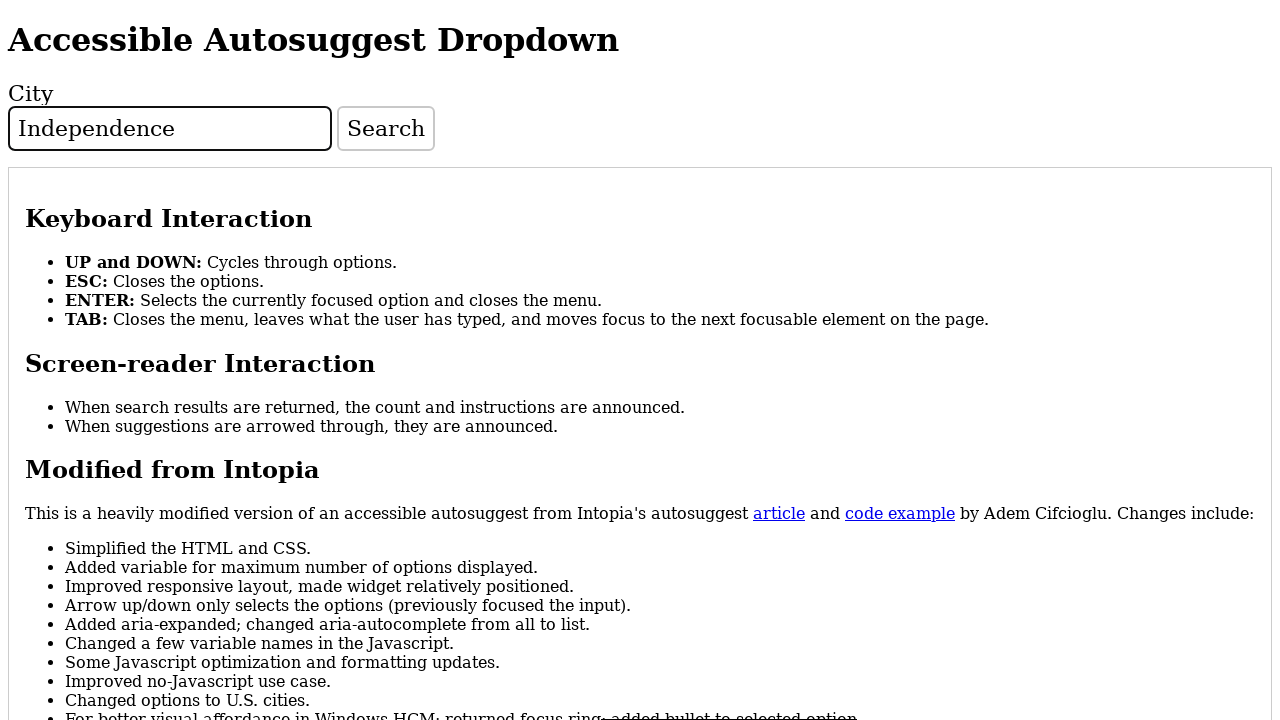

Waited 500ms for selection to be applied
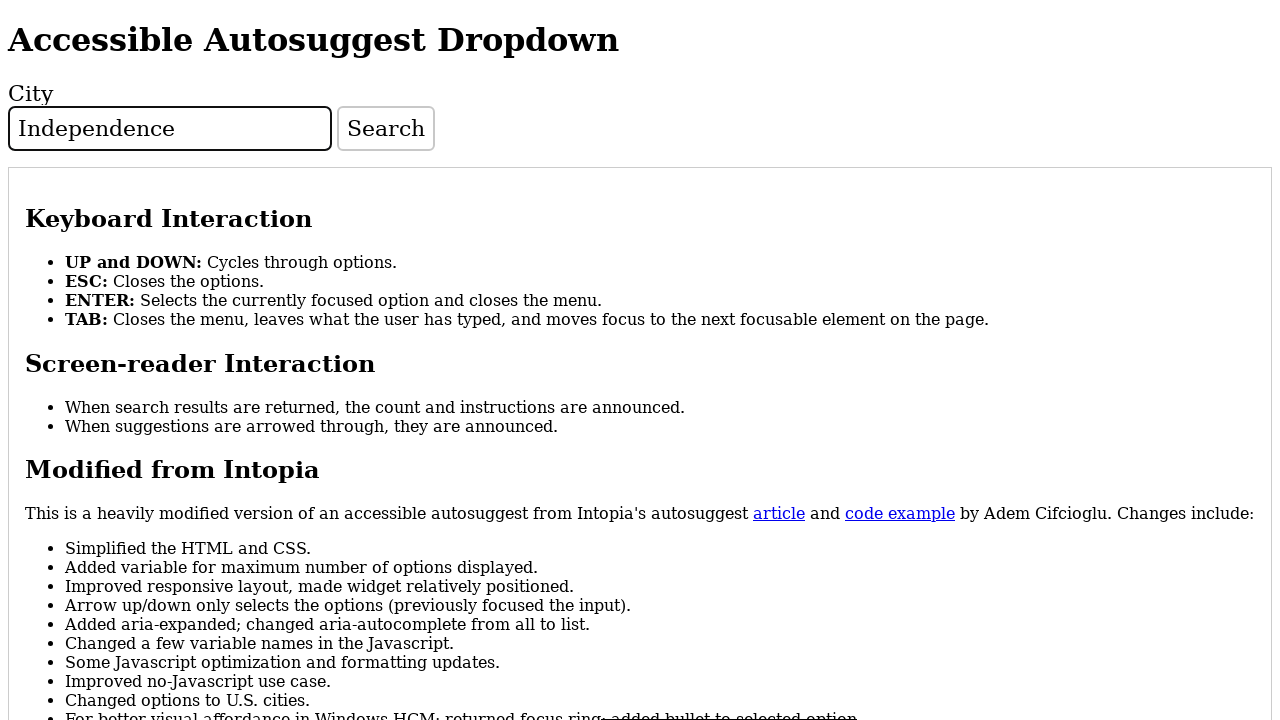

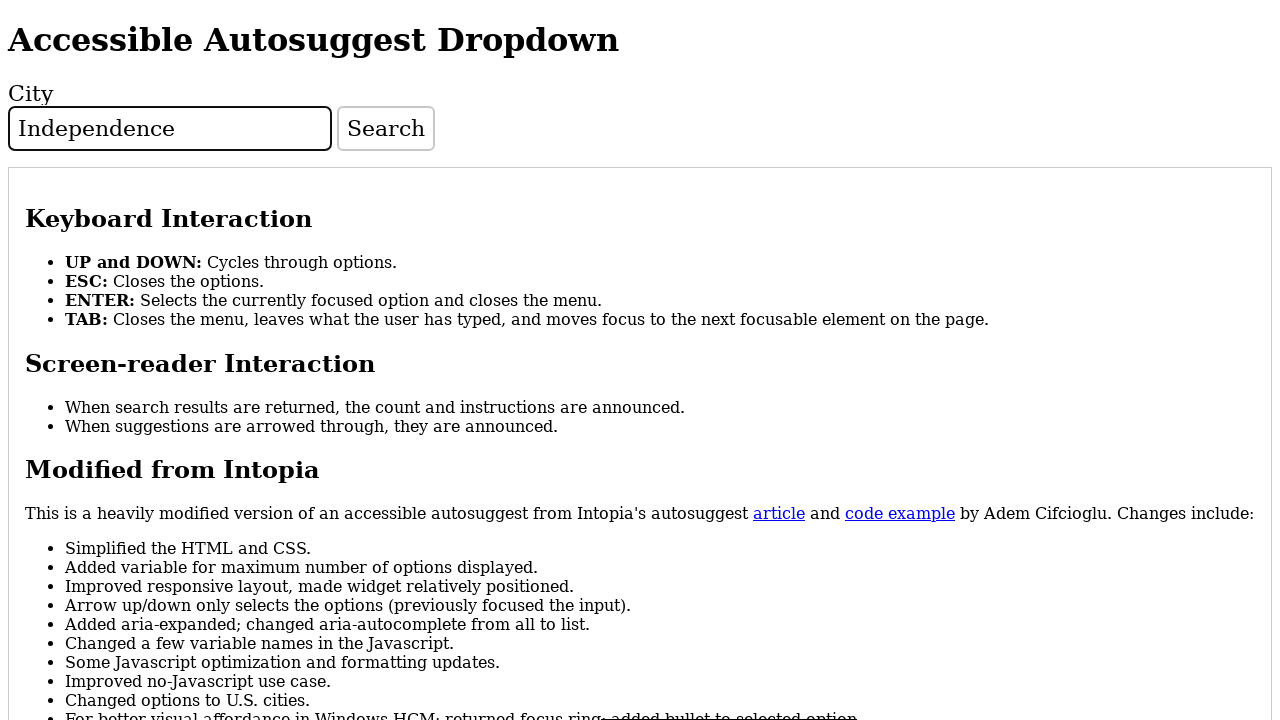